Tests a contact/registration form by filling in personal information fields (first name, last name, email, mobile number, company) and submitting the form, then accepting the confirmation alert.

Starting URL: http://only-testing-blog.blogspot.in/2014/05/form.html

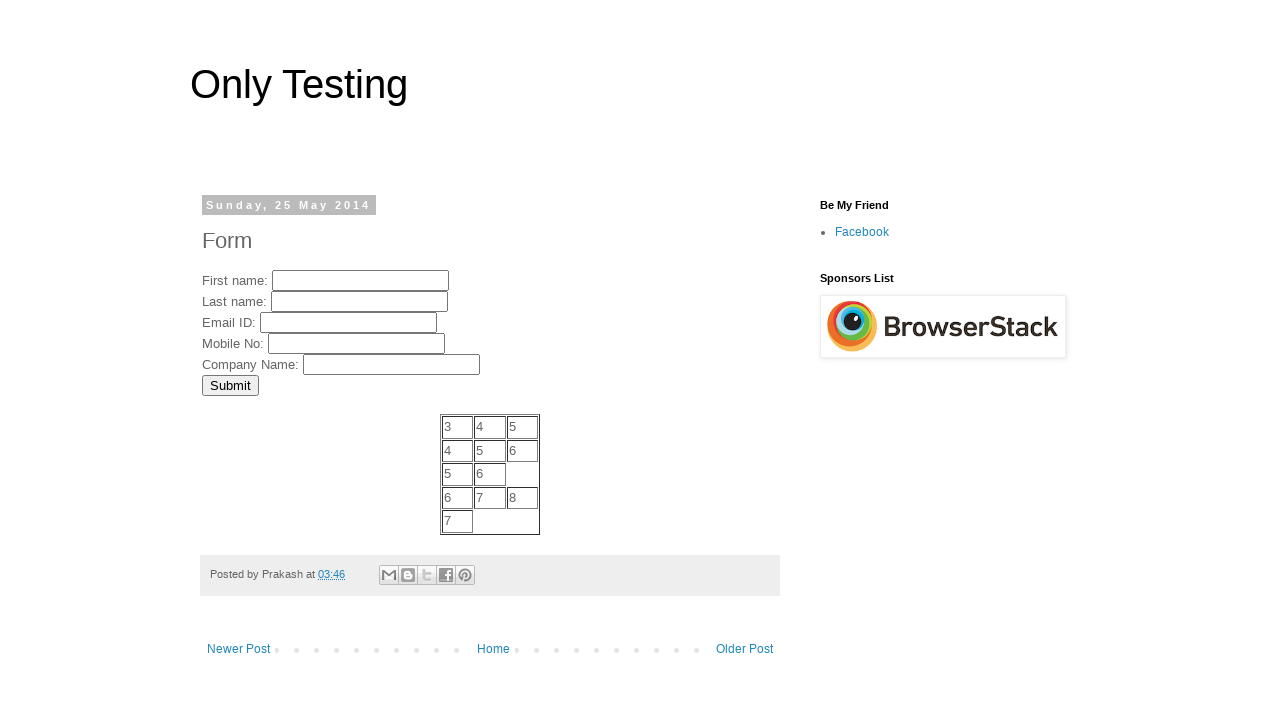

Filled first name field with 'Michael' on input[name='FirstName']
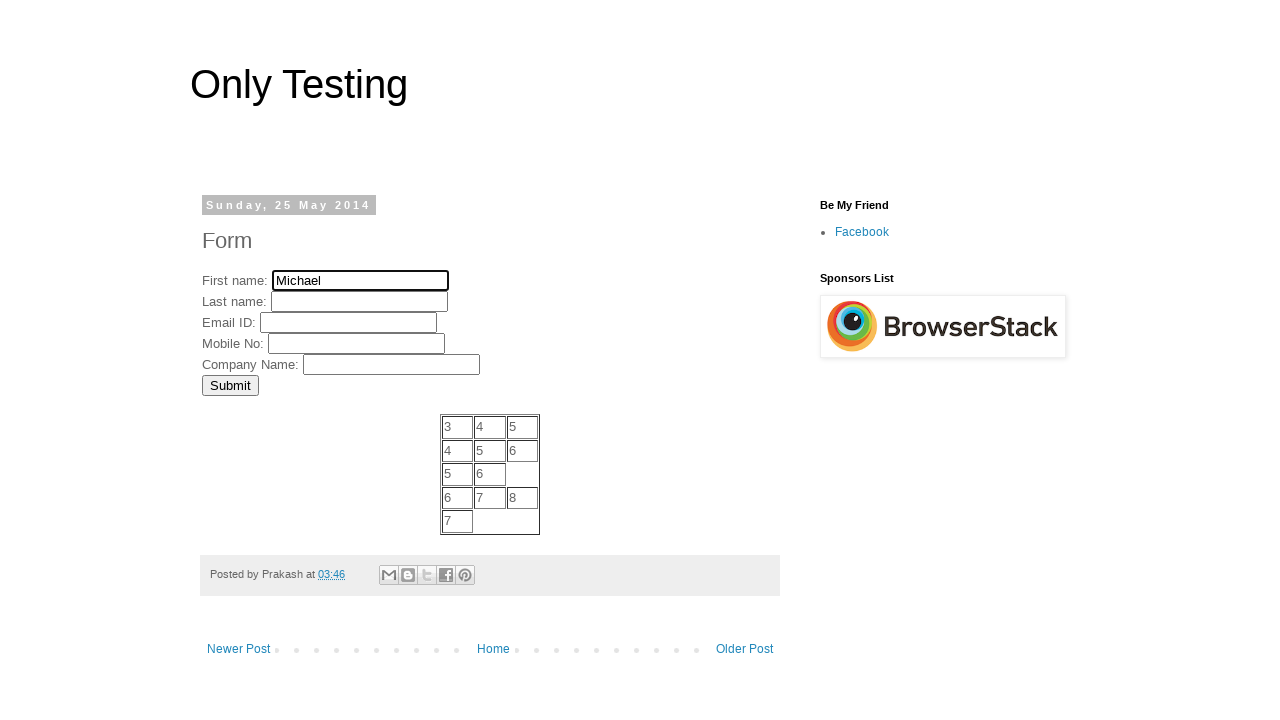

Filled last name field with 'Johnson' on input[name='LastName']
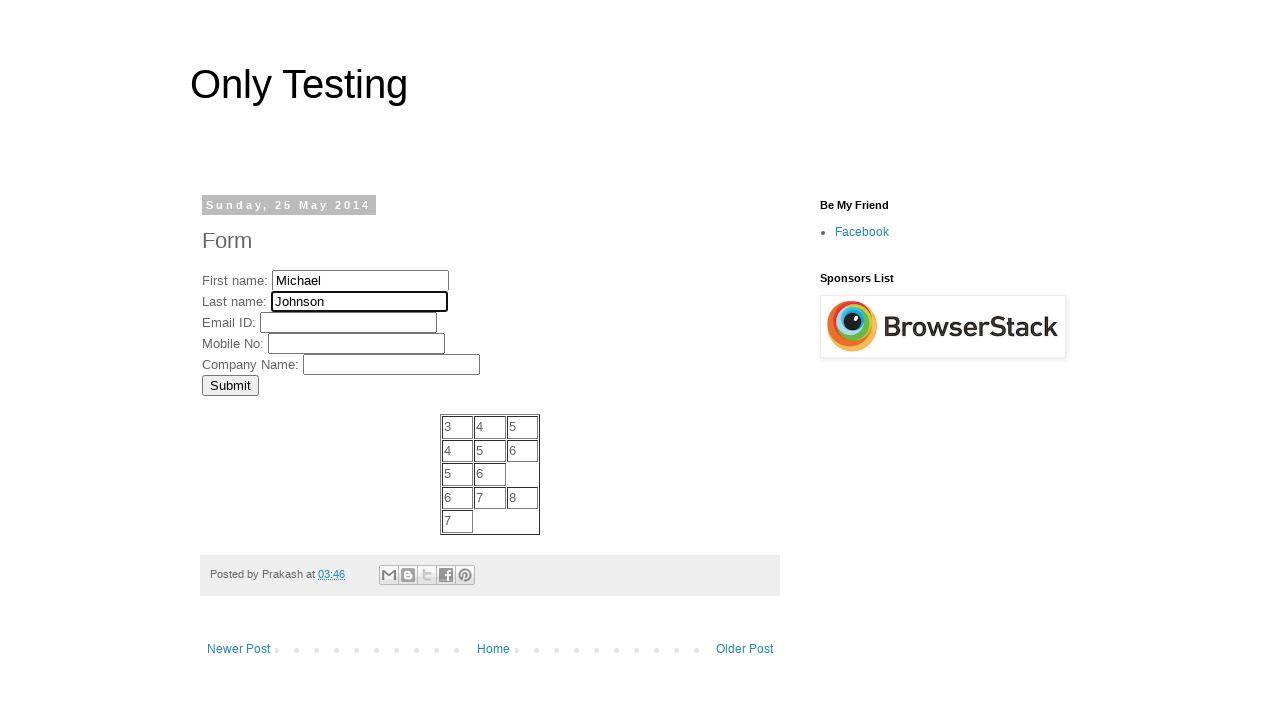

Filled email field with 'michael.johnson@testmail.com' on input[name='EmailID']
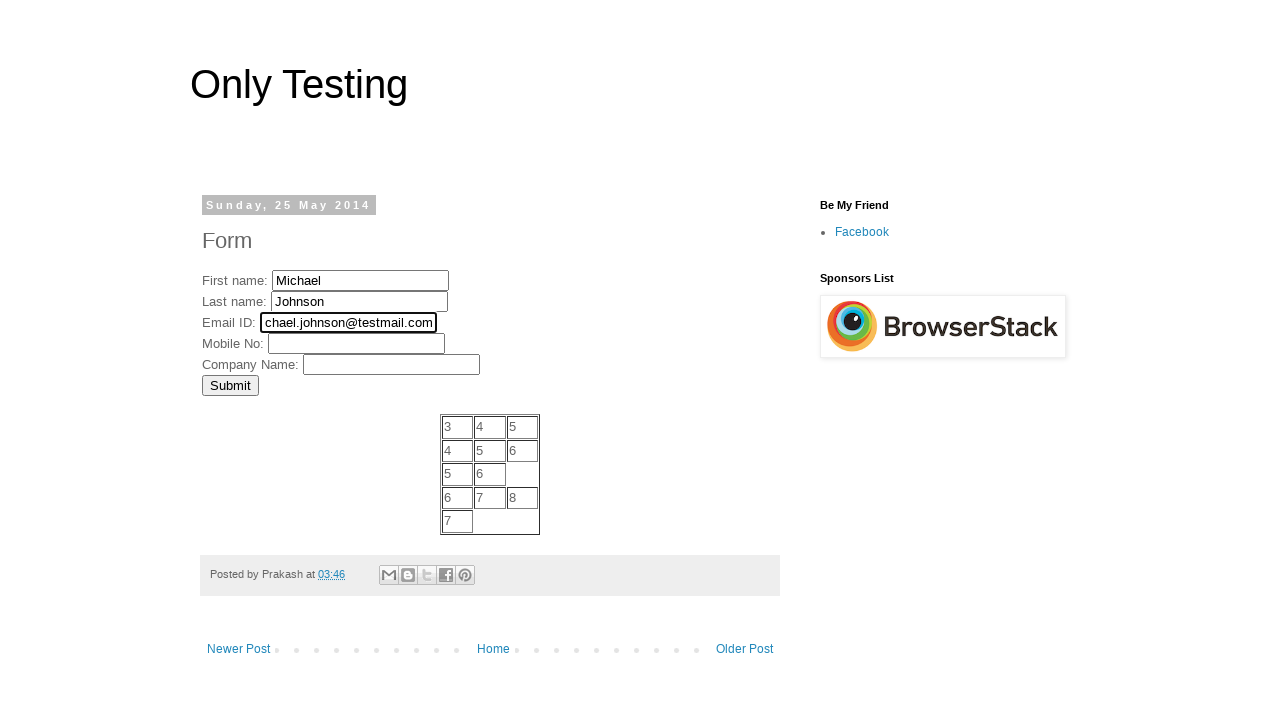

Filled mobile number field with '5551234567' on input[name='MobNo']
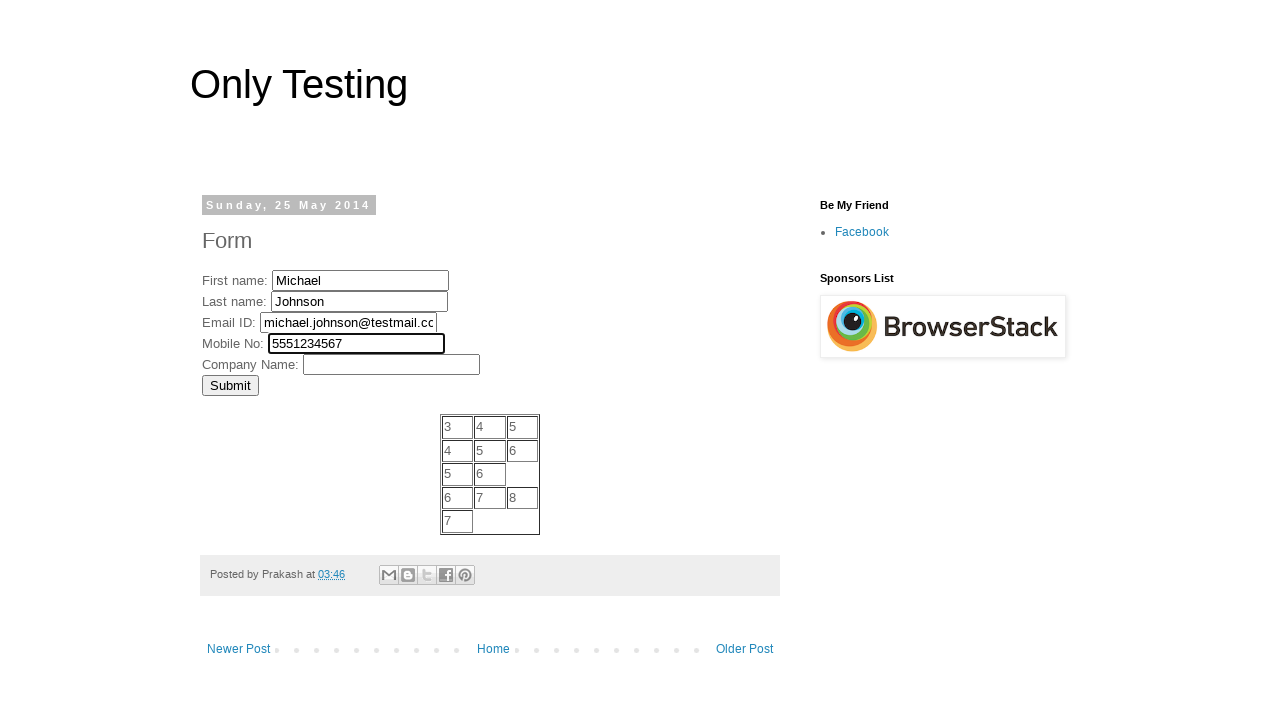

Filled company field with 'Tech Solutions Inc' on input[name='Company']
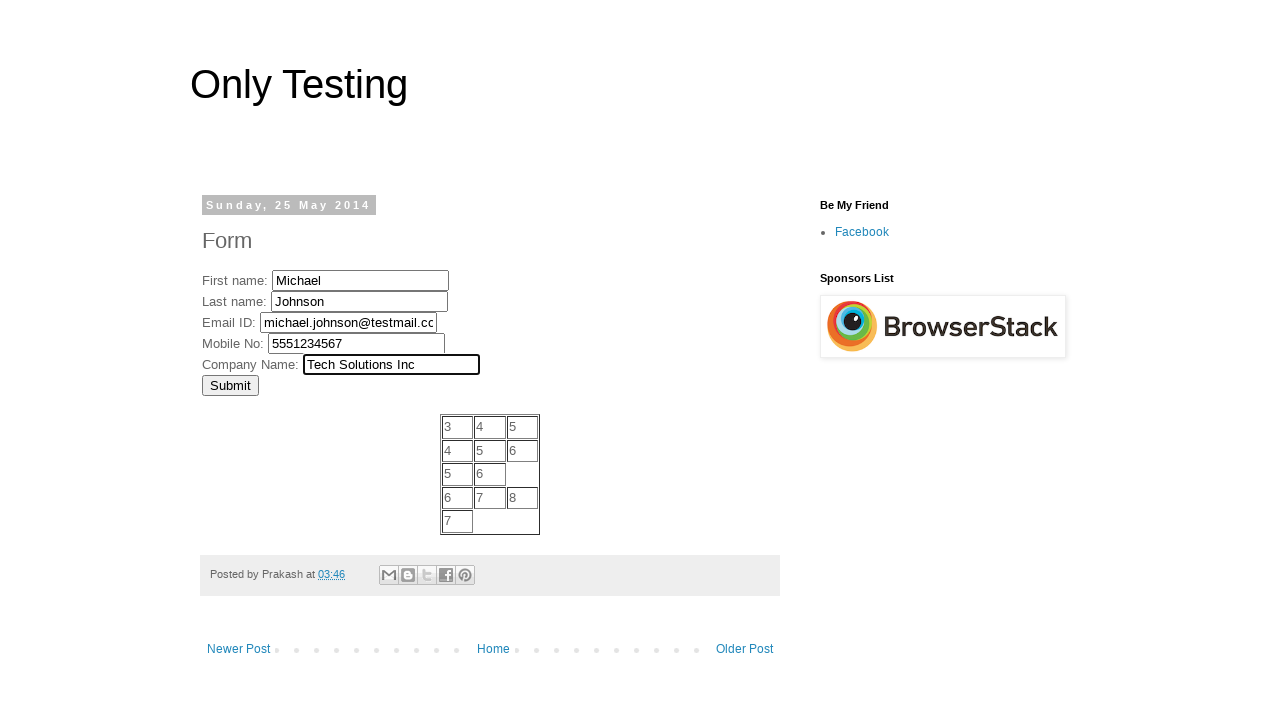

Clicked Submit button to submit the form at (230, 385) on input[value='Submit']
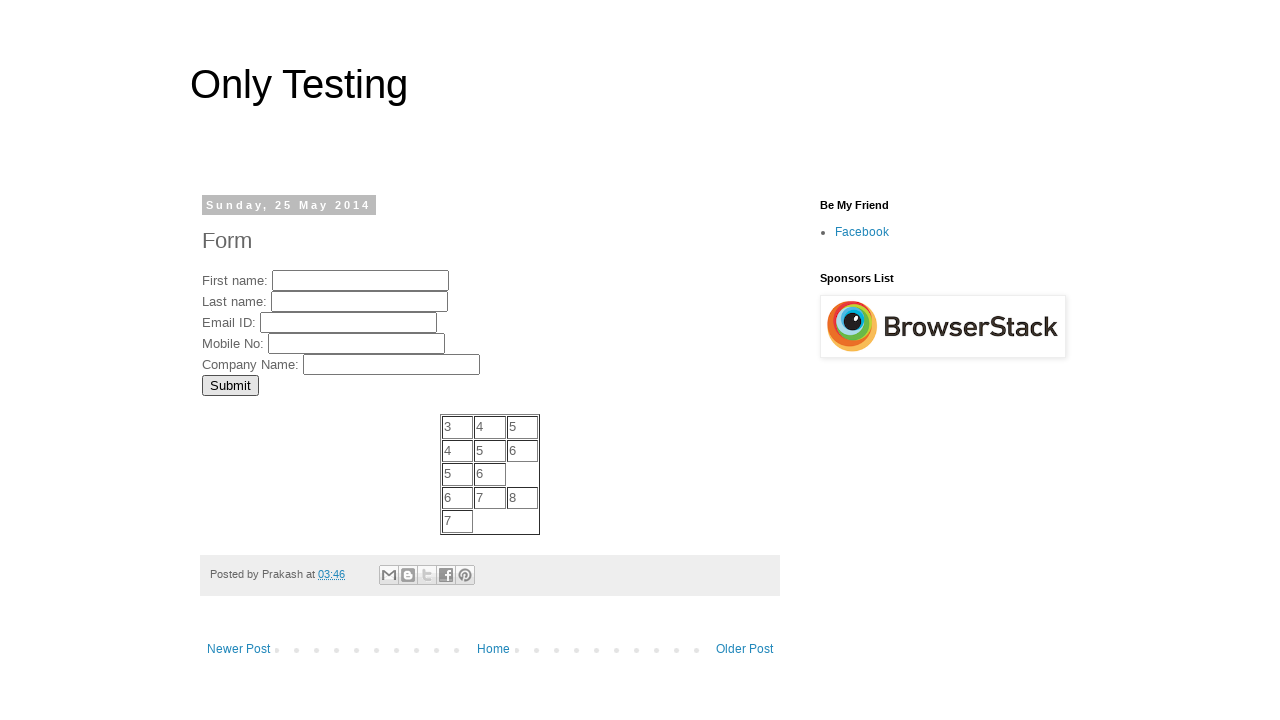

Set up dialog handler to accept confirmation alert
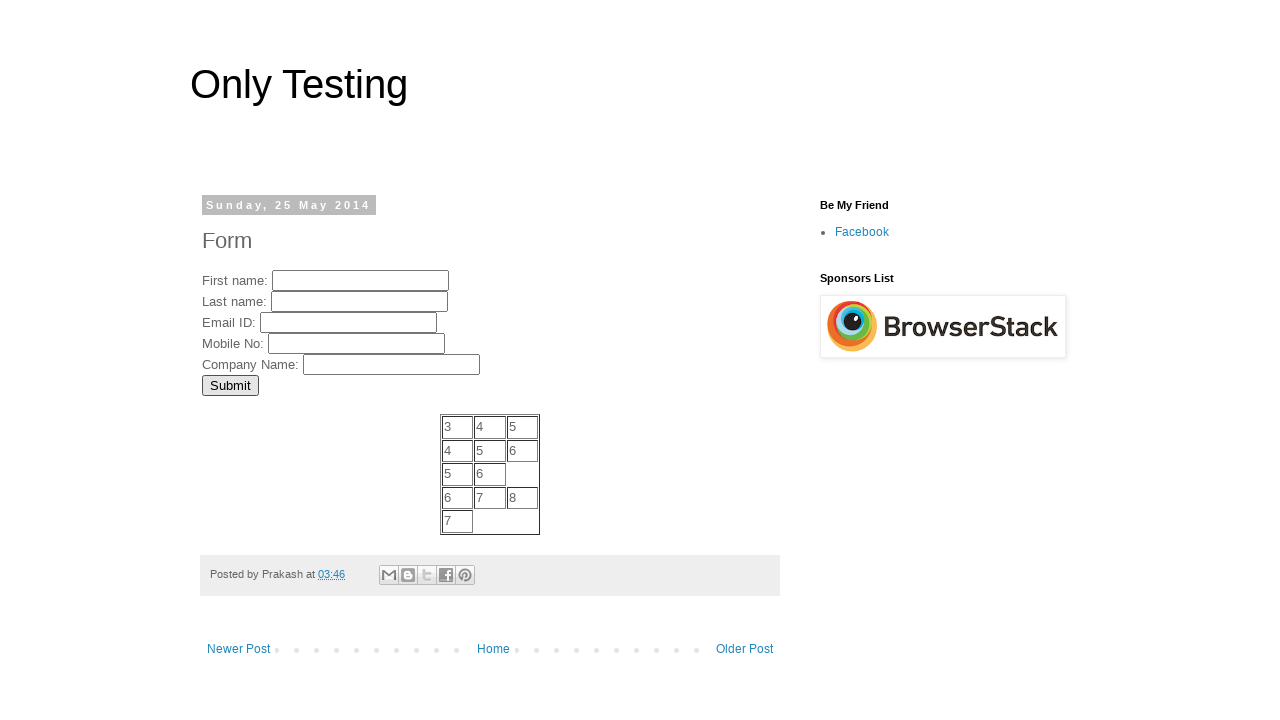

Waited 500ms for alert processing to complete
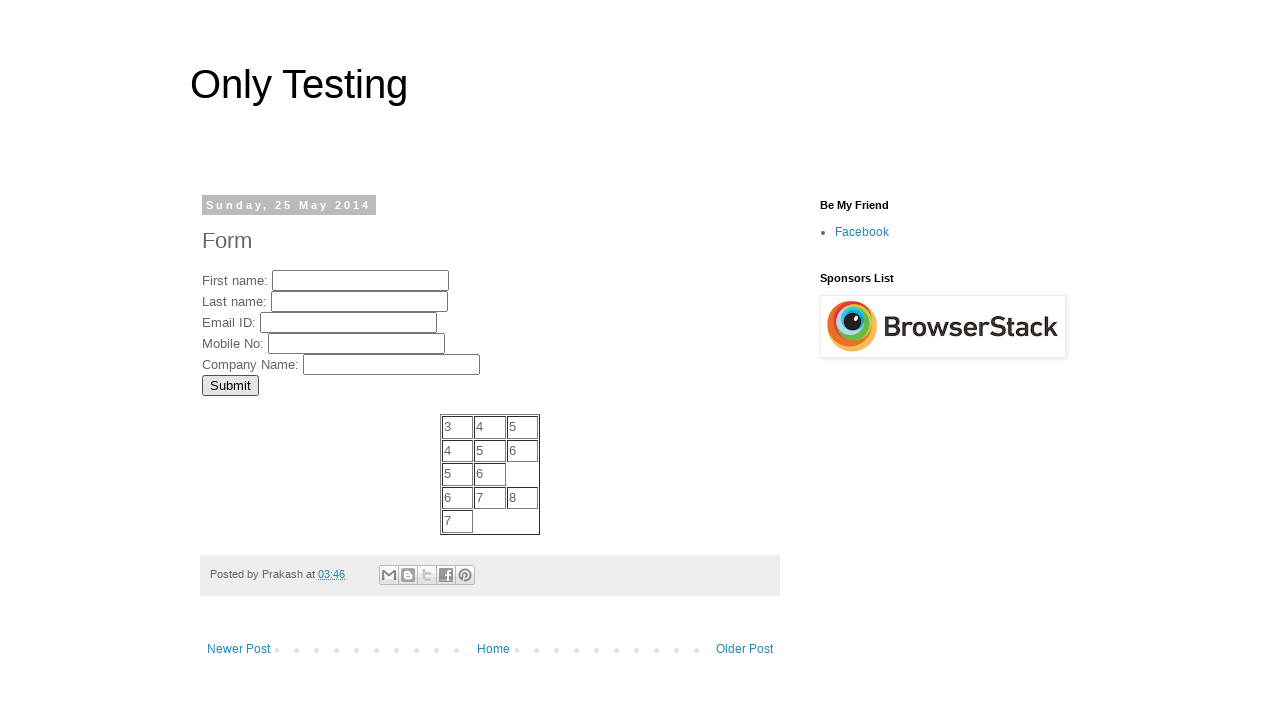

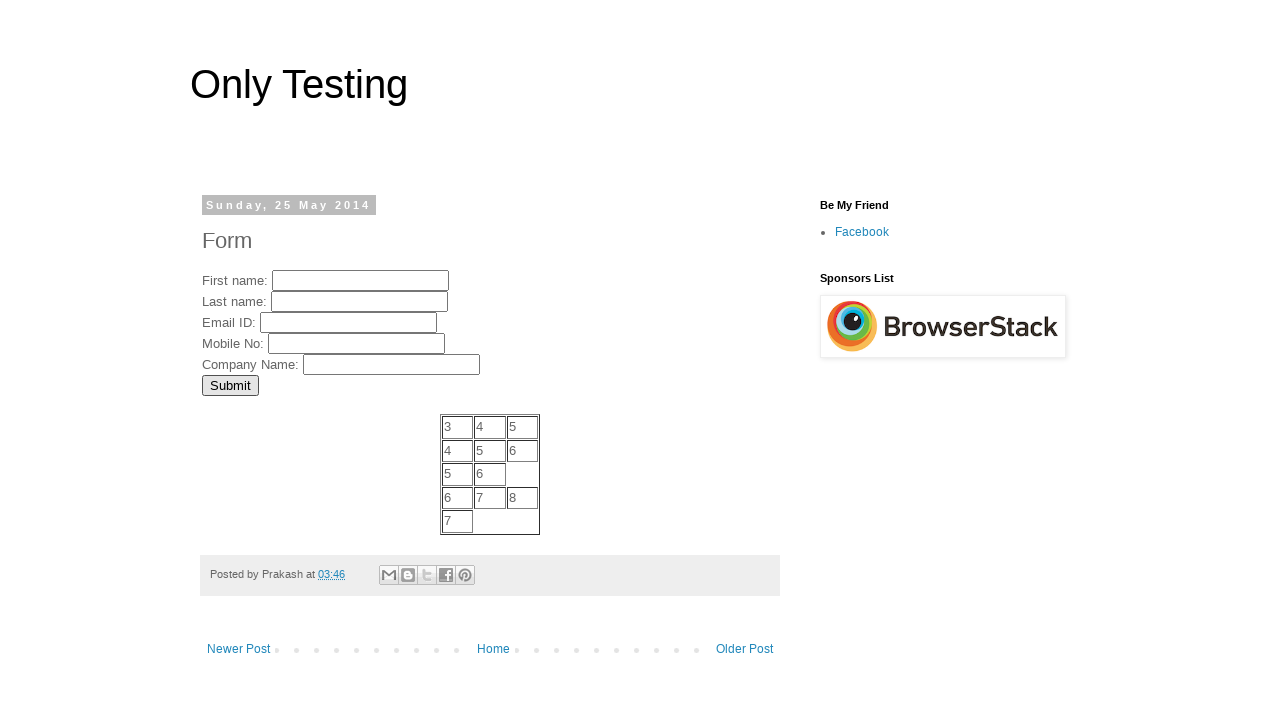